Tests an explicit wait exercise by waiting for a price element to display "$100", clicking a book button, reading a numeric value, calculating a mathematical result (log of absolute value of 12*sin(x)), entering the answer, and submitting the form.

Starting URL: http://suninjuly.github.io/explicit_wait2.html

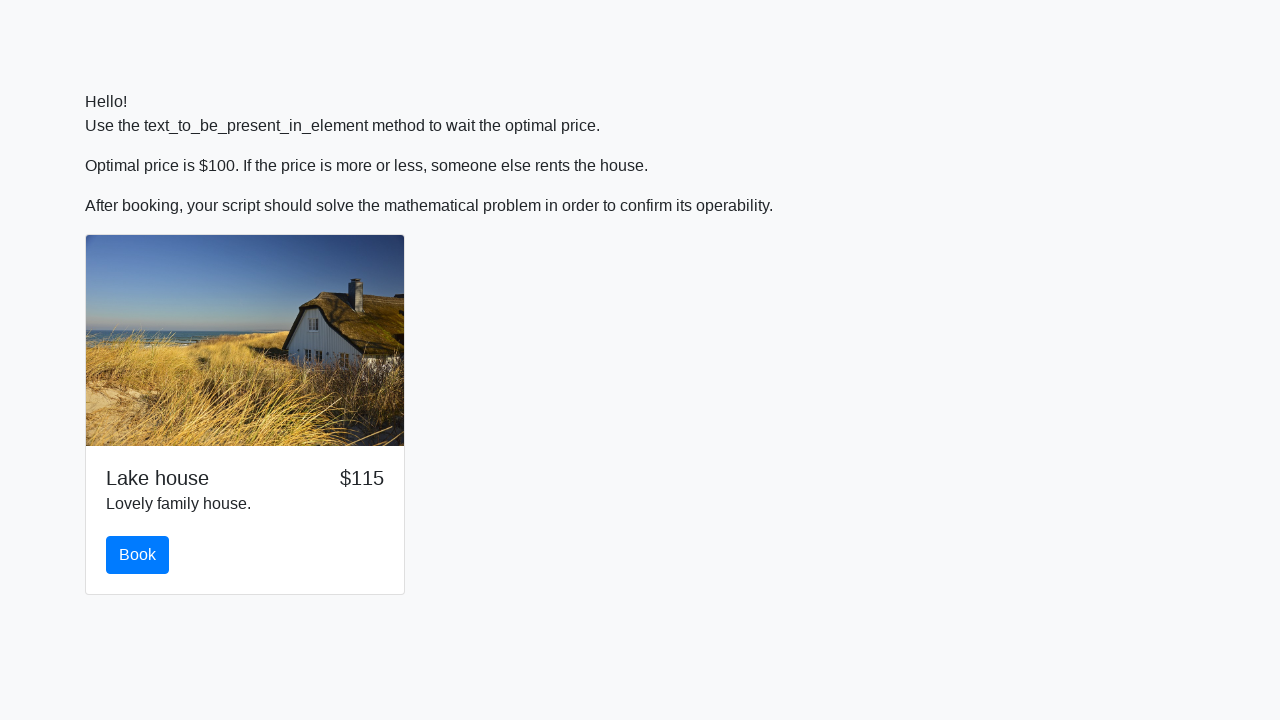

Waited for price element to display '$100'
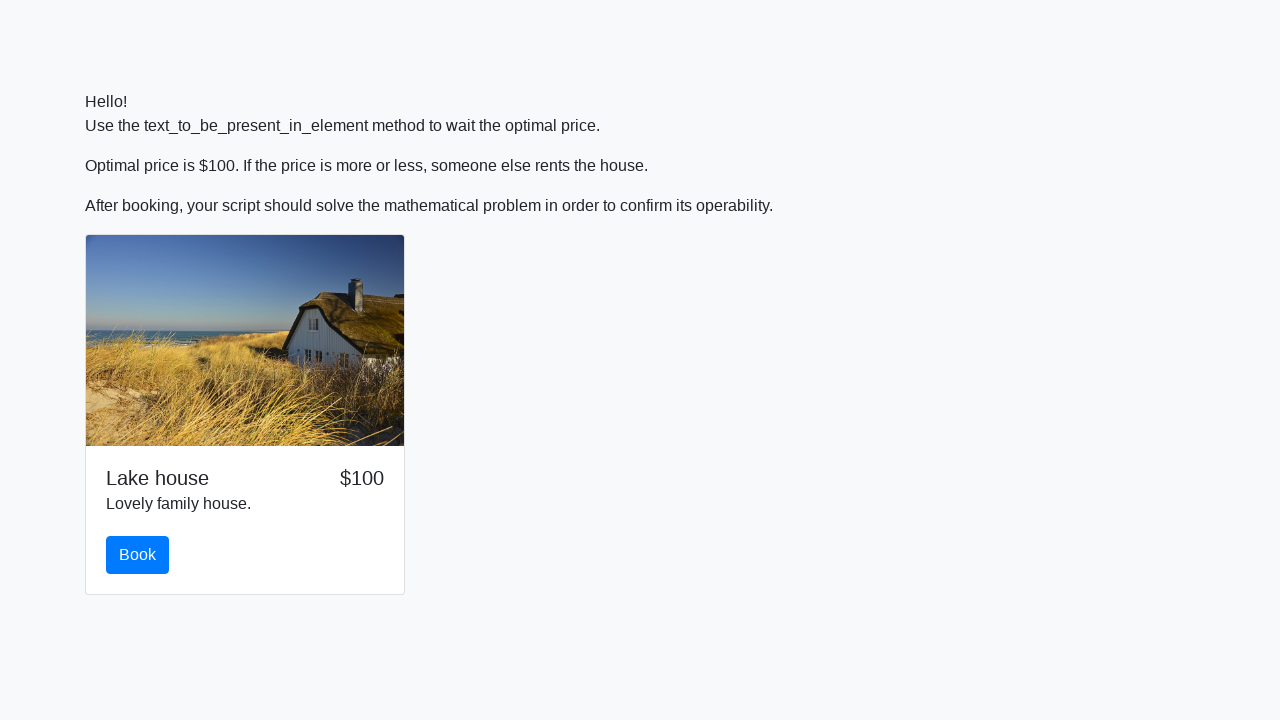

Clicked the book button at (138, 555) on #book
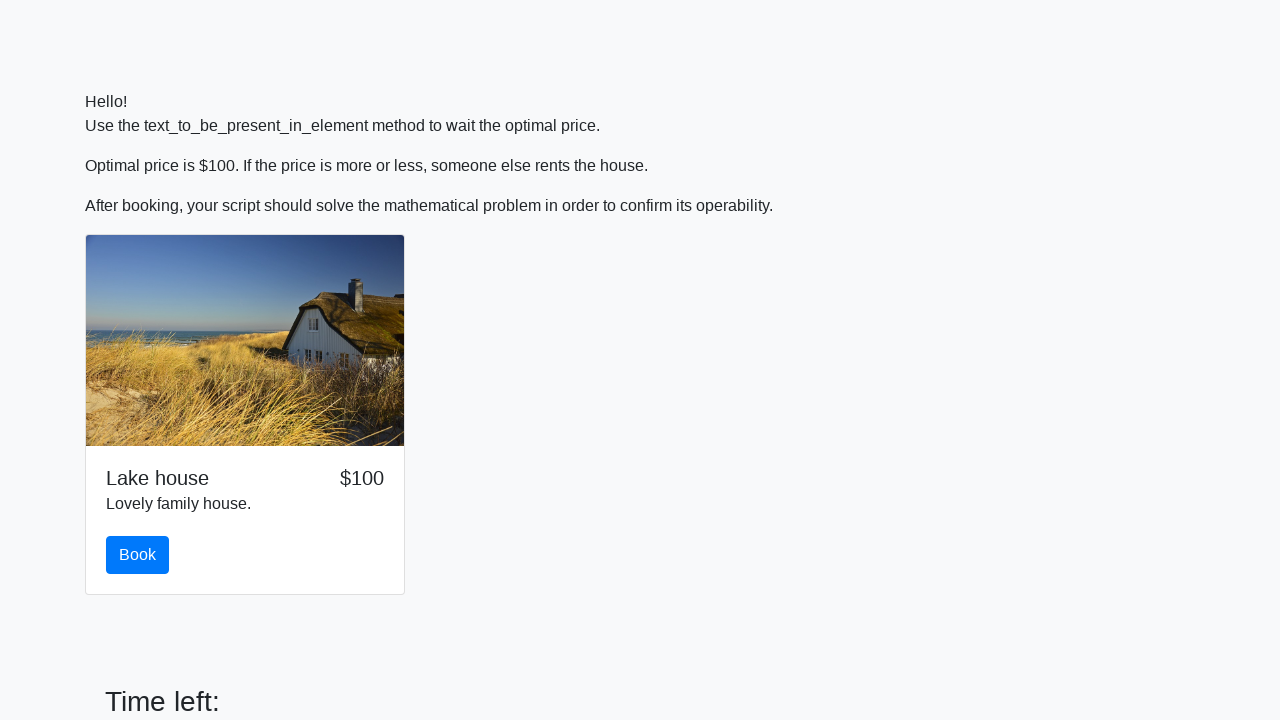

Retrieved numeric value from input field: 535
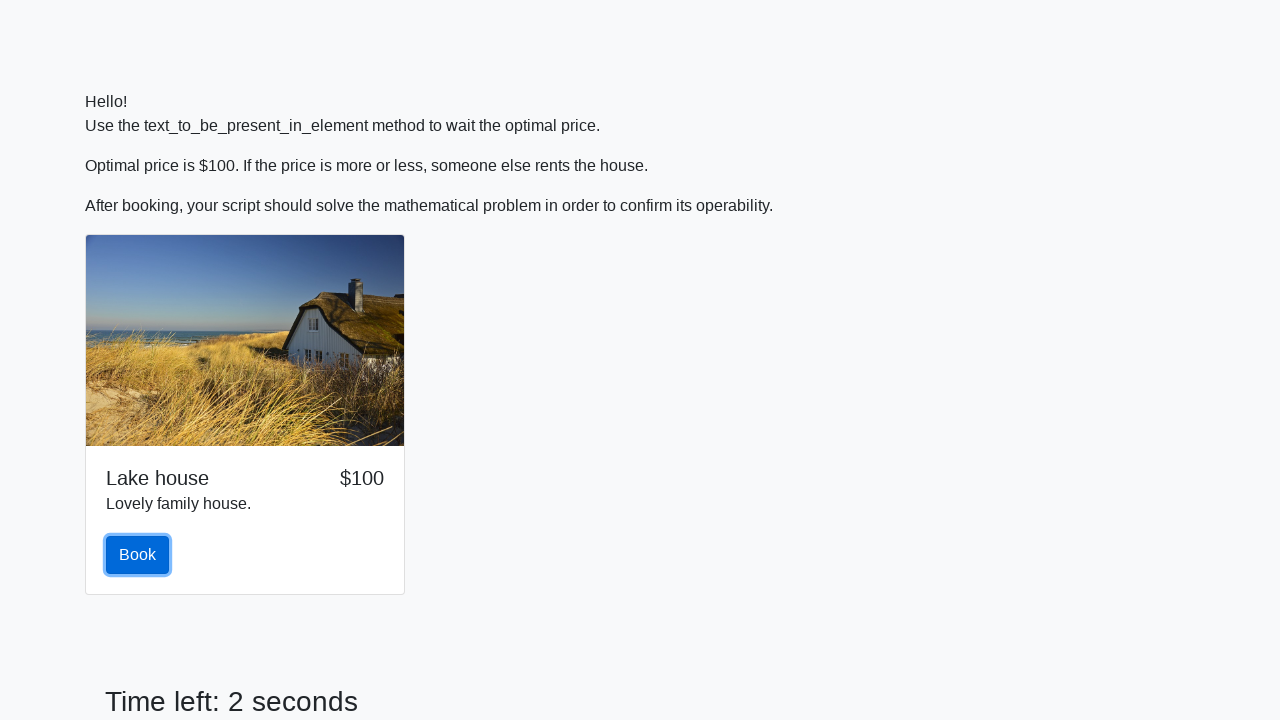

Calculated result (log of absolute value of 12*sin(535)): 2.263225373280711
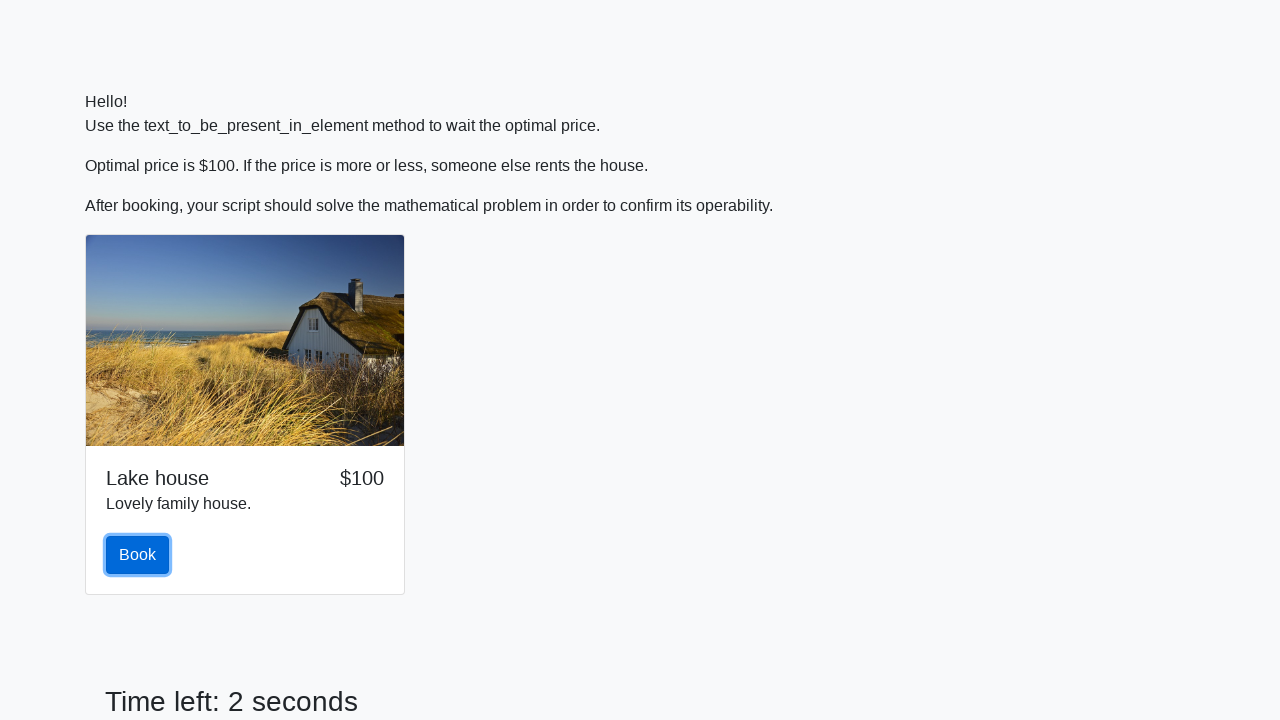

Filled answer field with calculated value: 2.263225373280711 on #answer
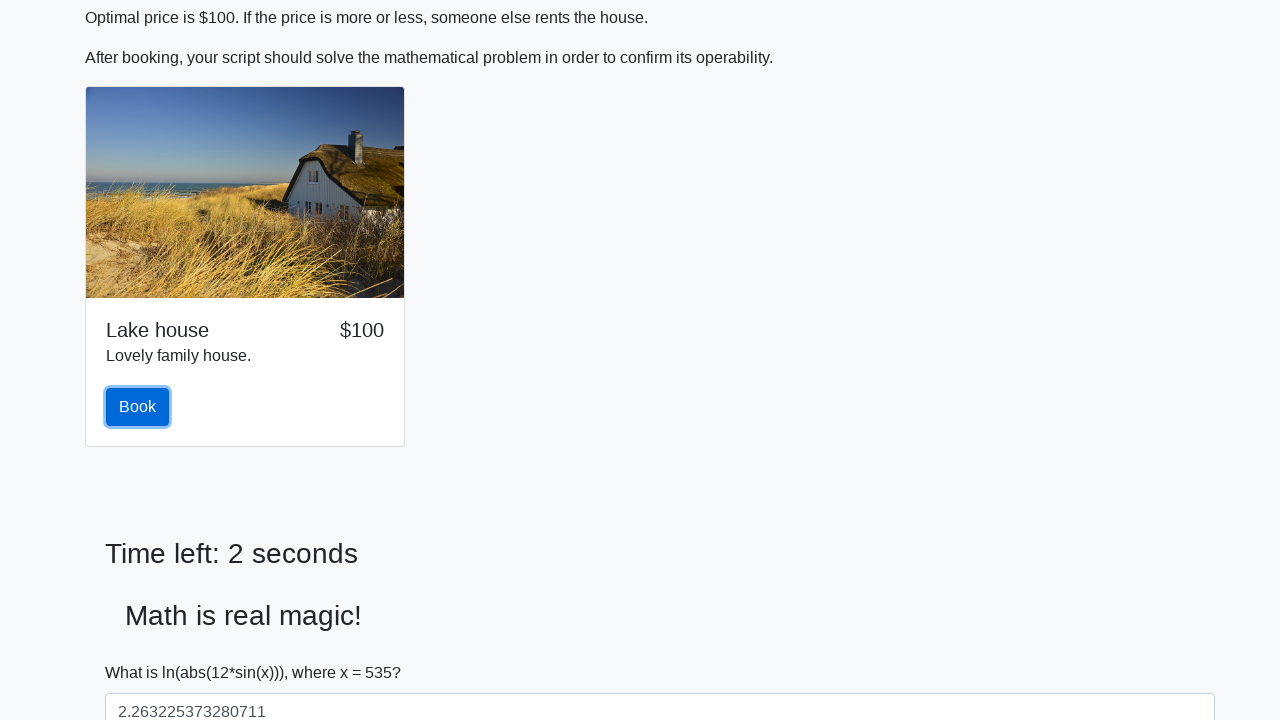

Clicked the solve button to submit the form at (143, 651) on #solve
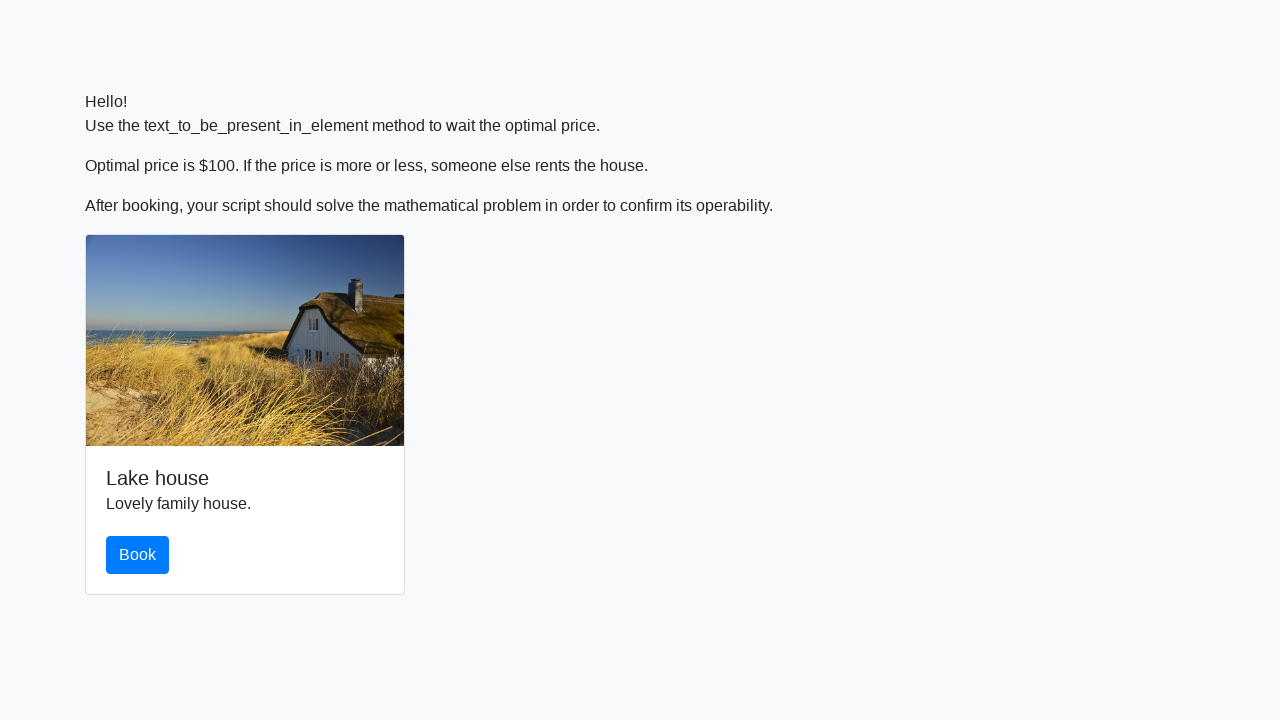

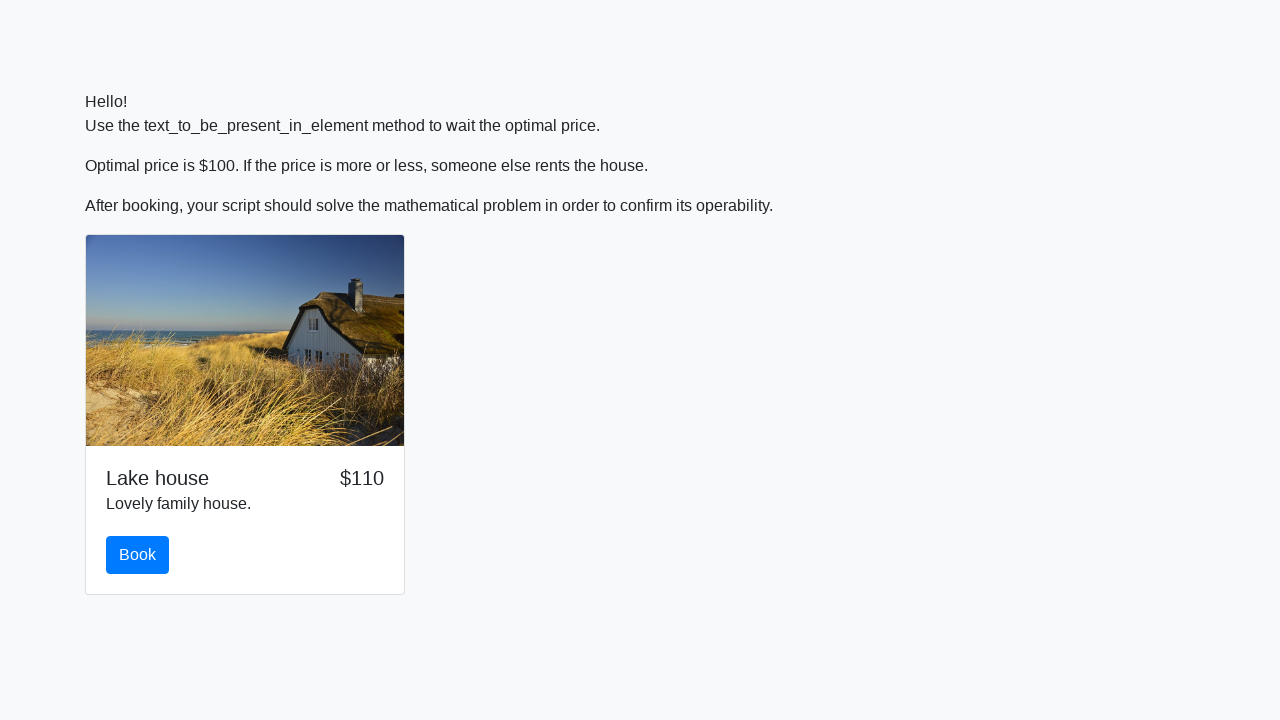